Tests table data validation by summing values in a column and comparing with the displayed total amount

Starting URL: https://rahulshettyacademy.com/AutomationPractice/

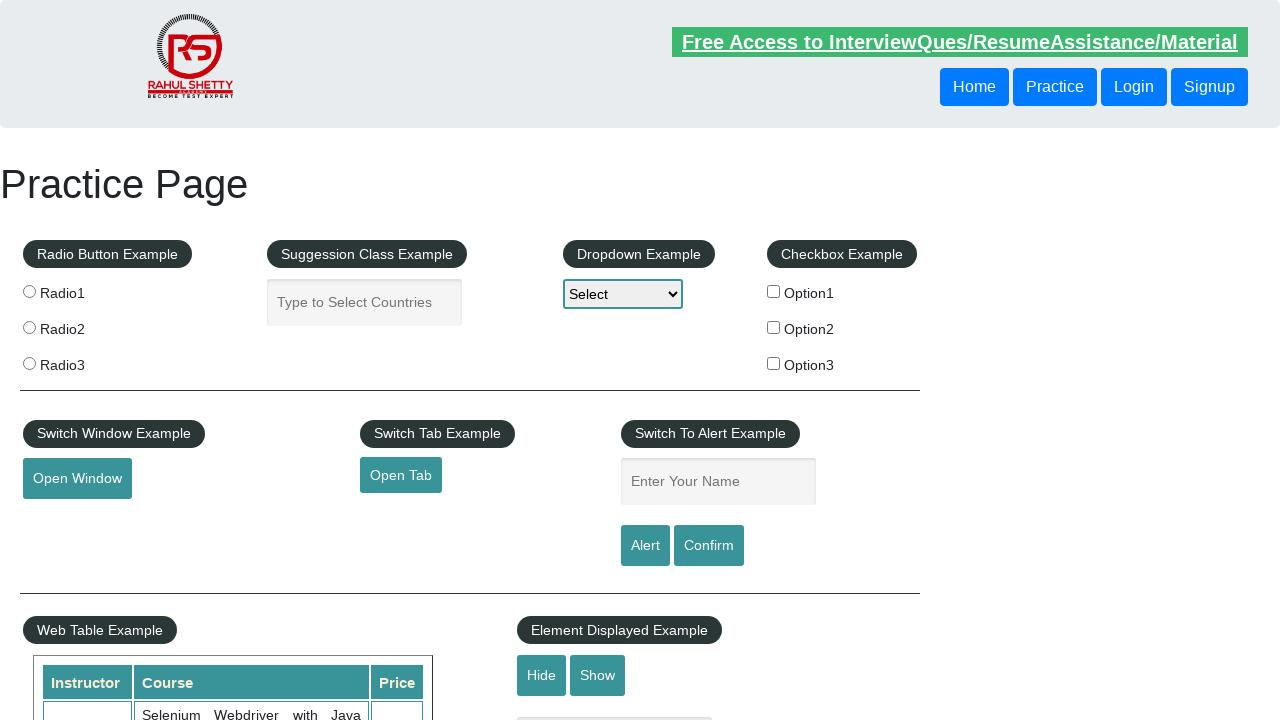

Table loaded - 4th column cells are now visible
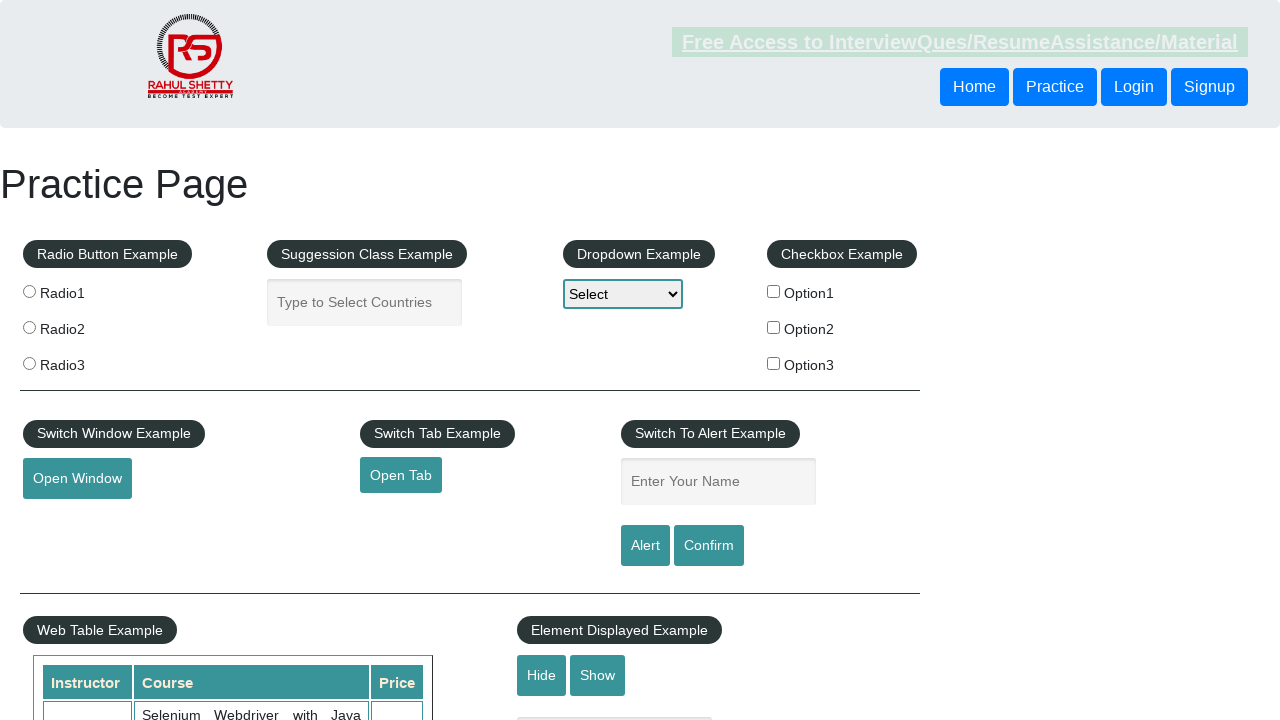

Retrieved all cells from the 4th column of the table
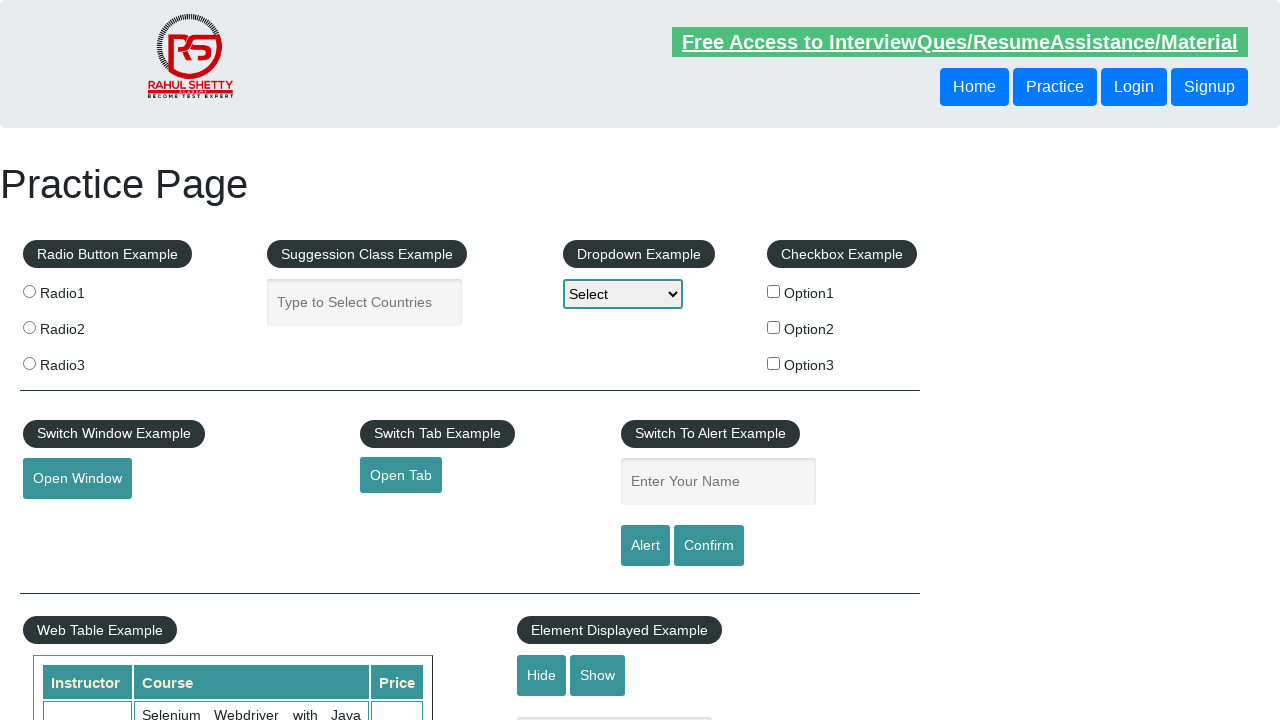

Calculated sum of all 4th column values: 296
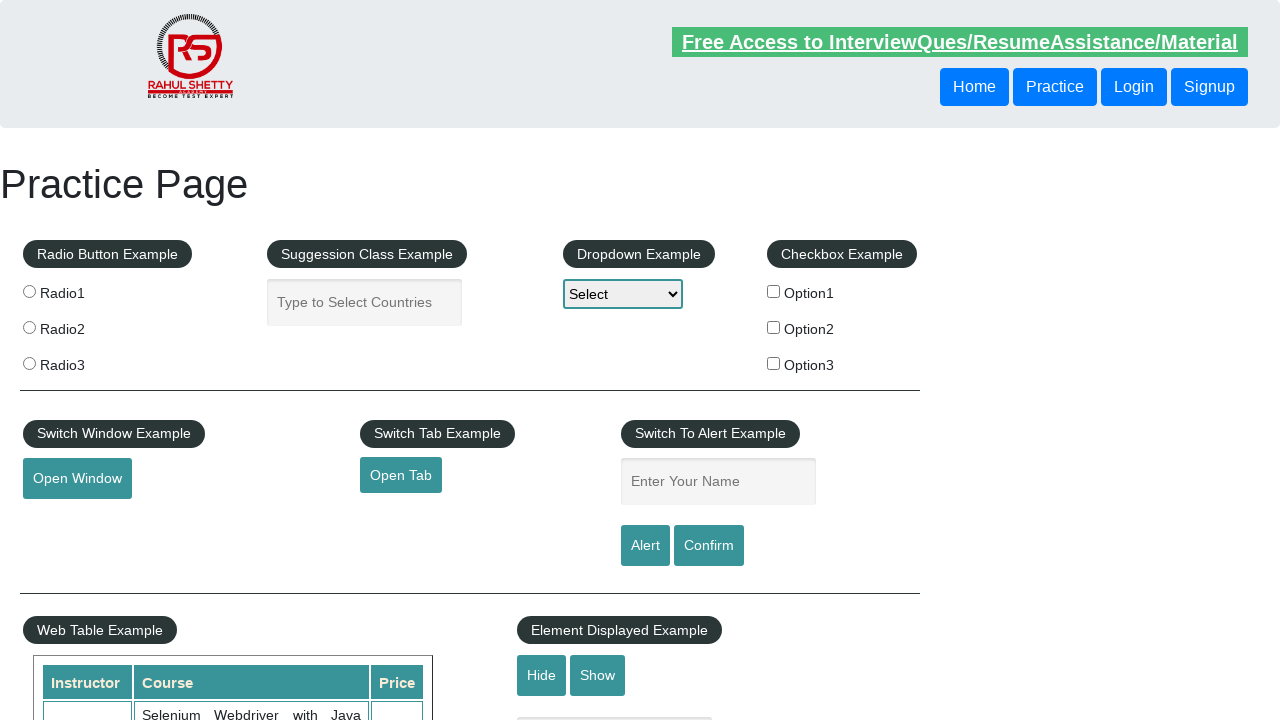

Retrieved displayed total amount text: ' Total Amount Collected: 296 '
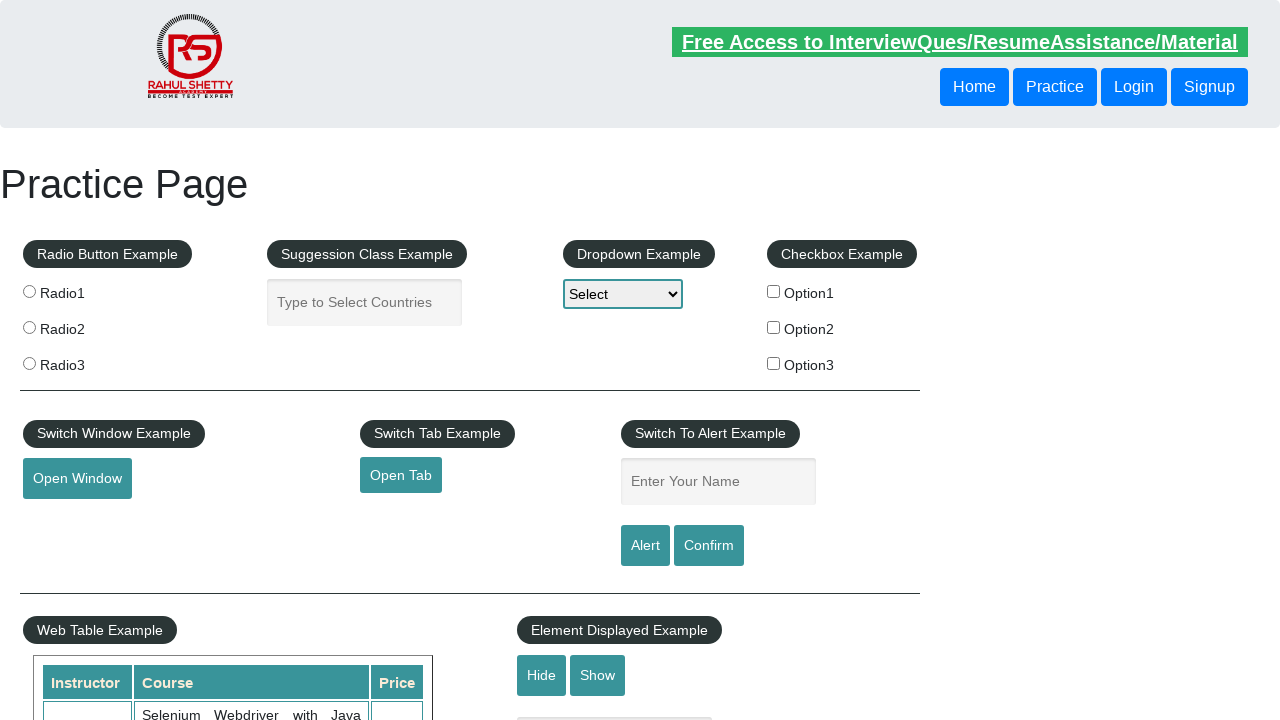

Parsed displayed total value: 296
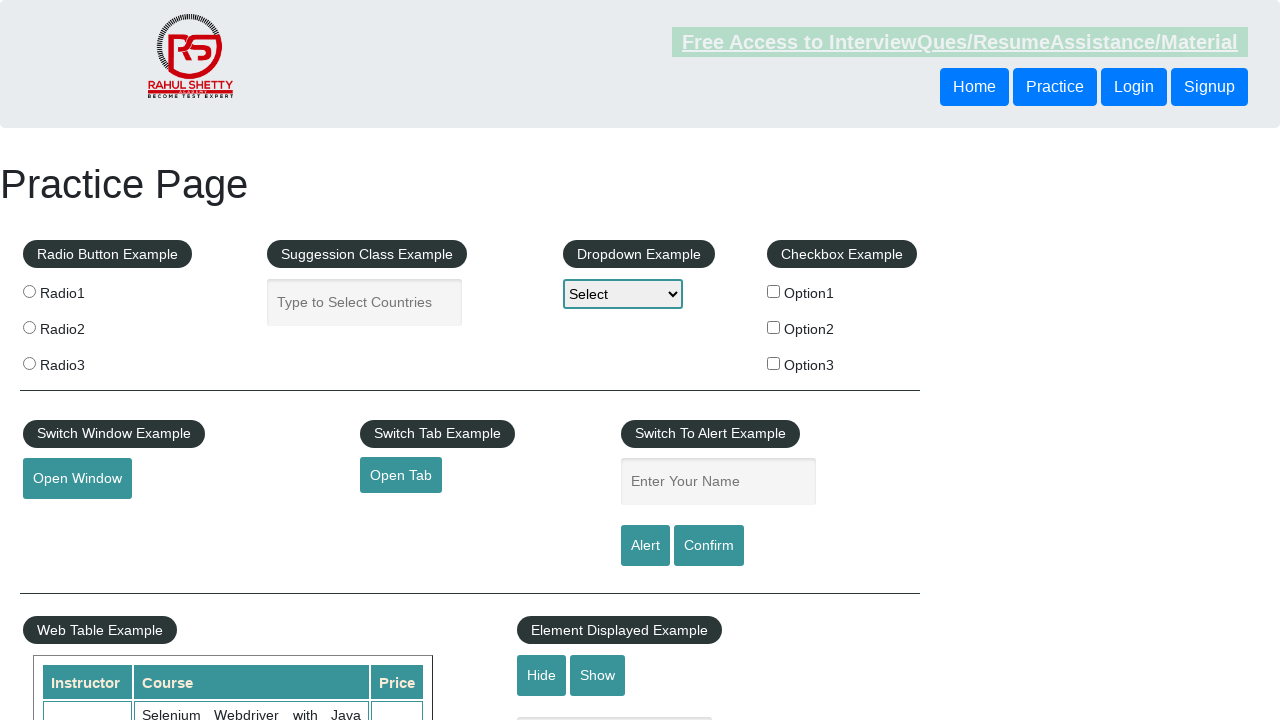

Verified that calculated sum (296) matches displayed total (296)
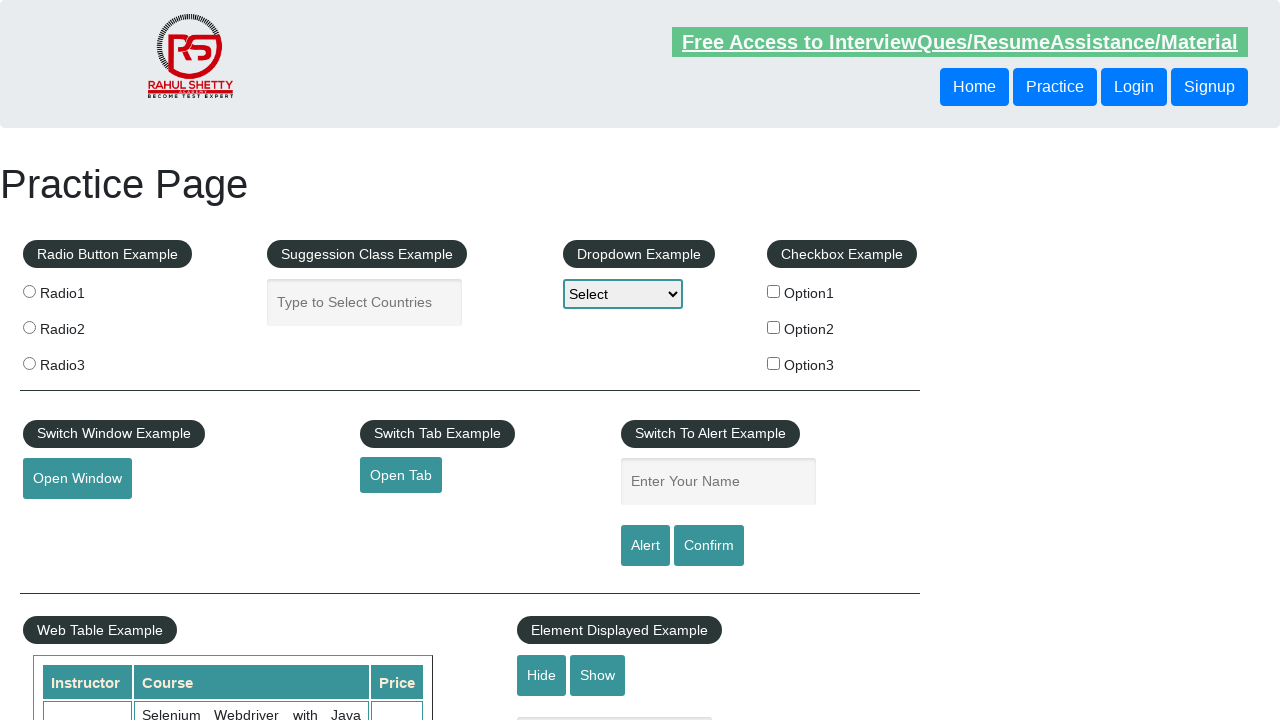

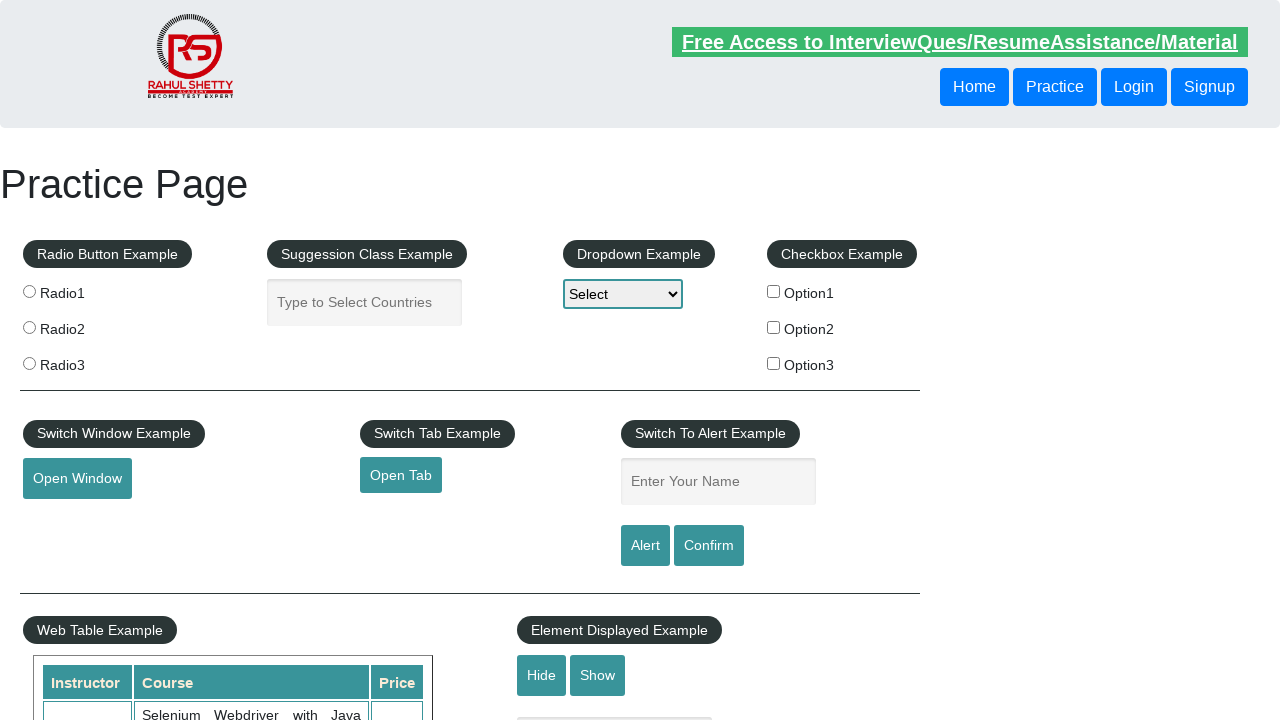